Tests element visibility by showing and hiding a text element, taking screenshots during the process

Starting URL: https://rahulshettyacademy.com/AutomationPractice/

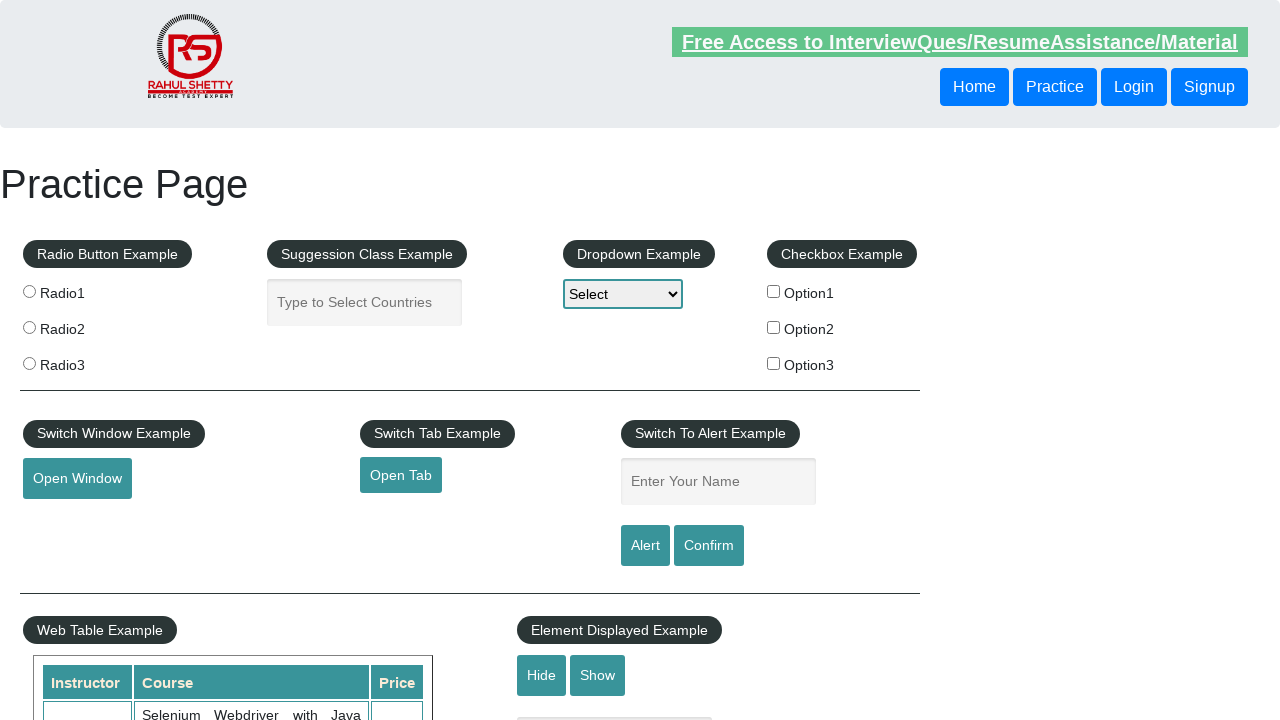

Waited for text element to be visible
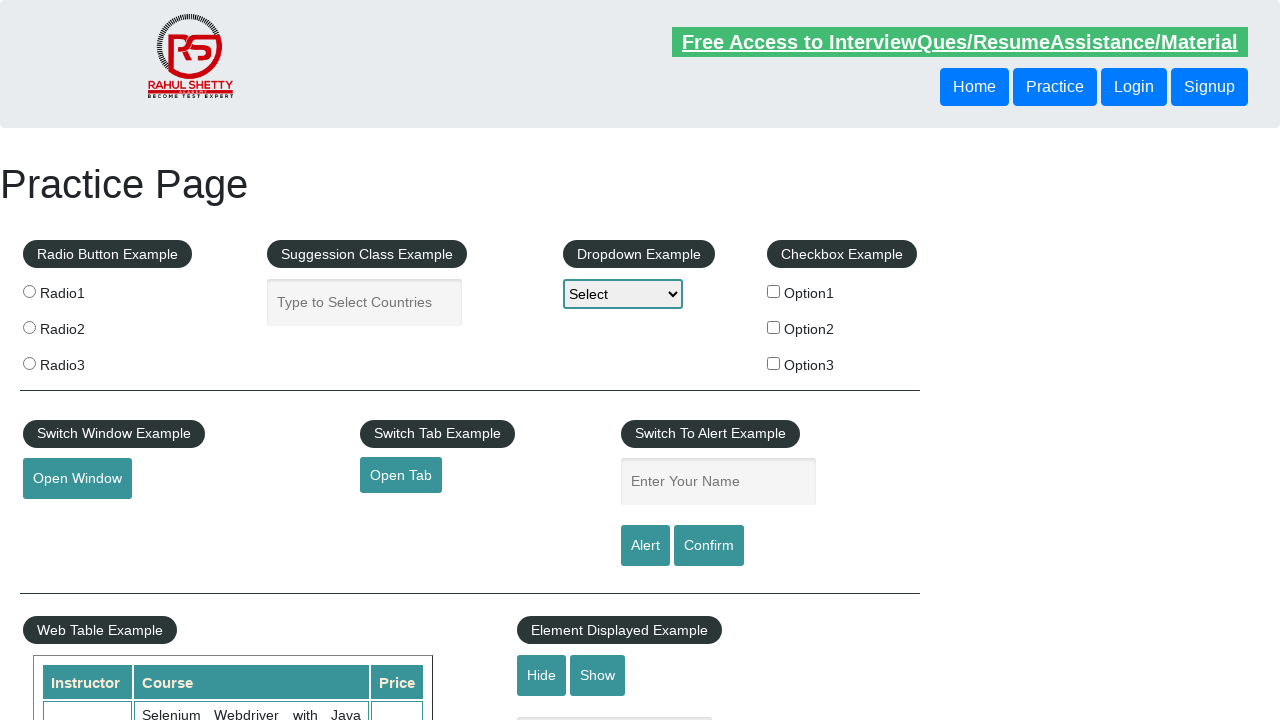

Clicked hide button to hide text element at (542, 675) on #hide-textbox
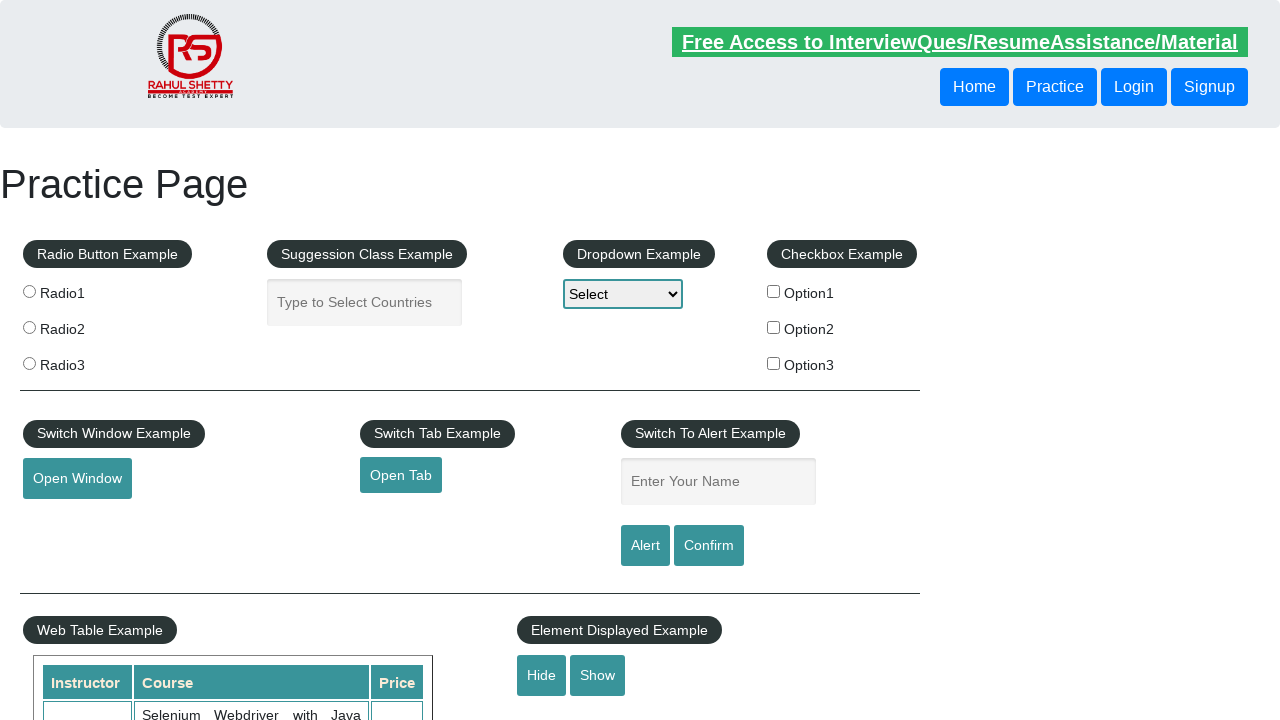

Verified text element is now hidden
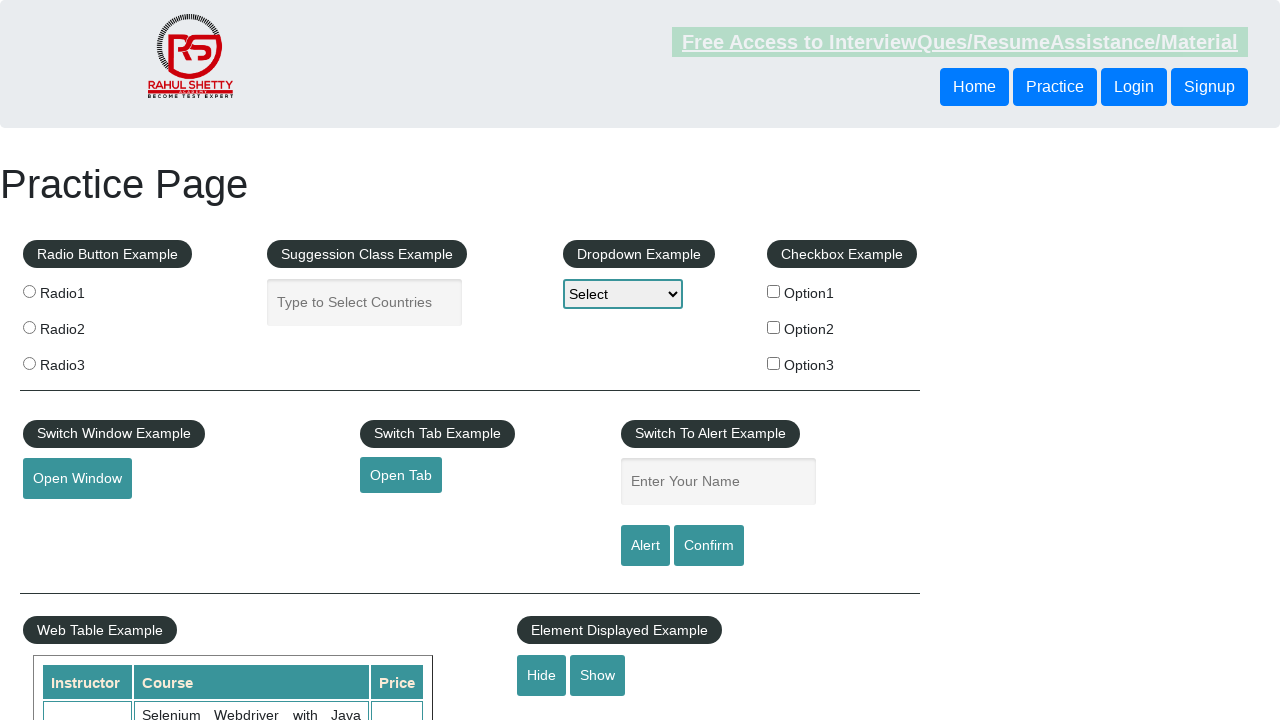

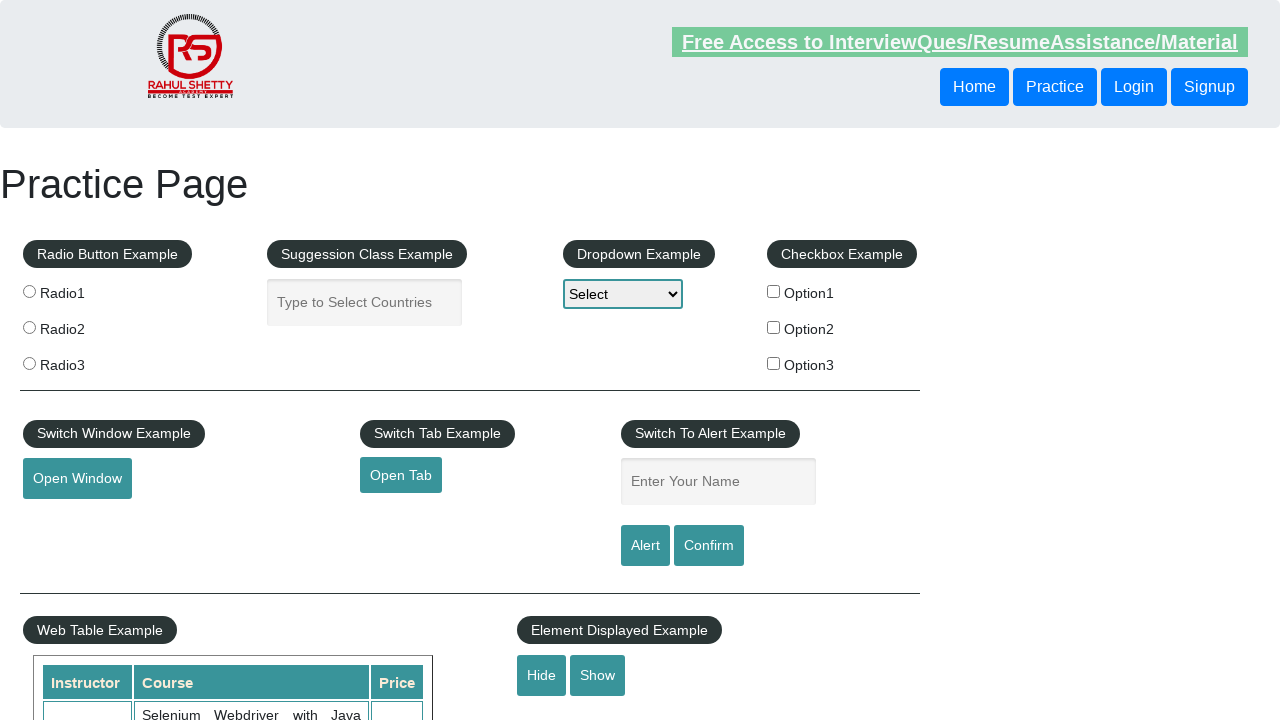